Tests hotel website registration flow by creating a new account with generated email and filling in user details

Starting URL: https://hotel-testlab.coderslab.pl/en/

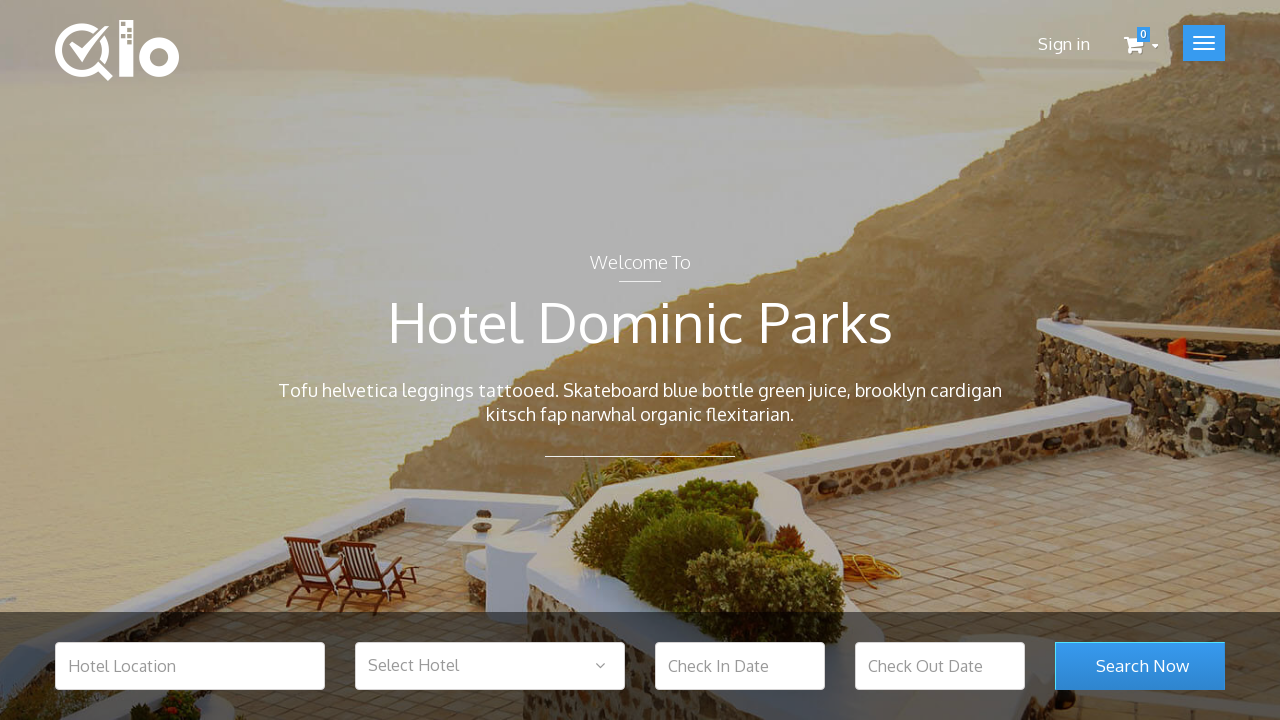

Clicked on Sign In link at (1064, 44) on .hide_xs
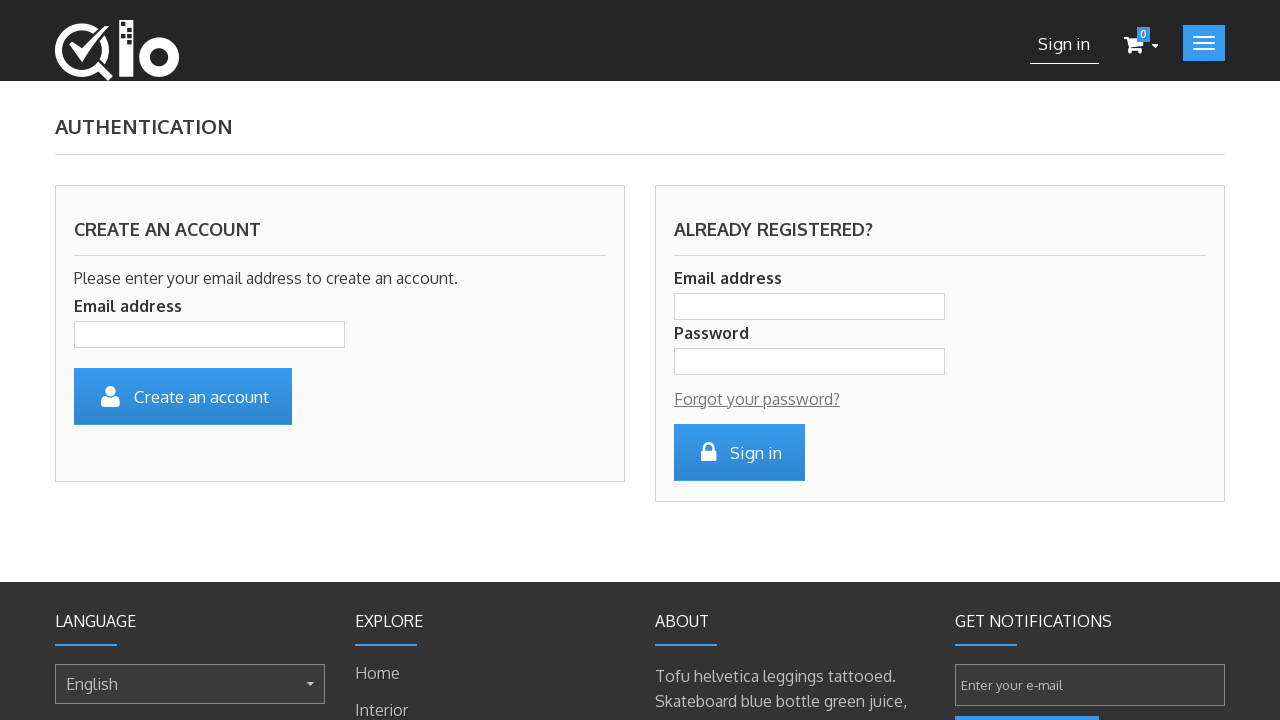

Filled account input field with generated email: testuser1772077163@example.com on .account_input
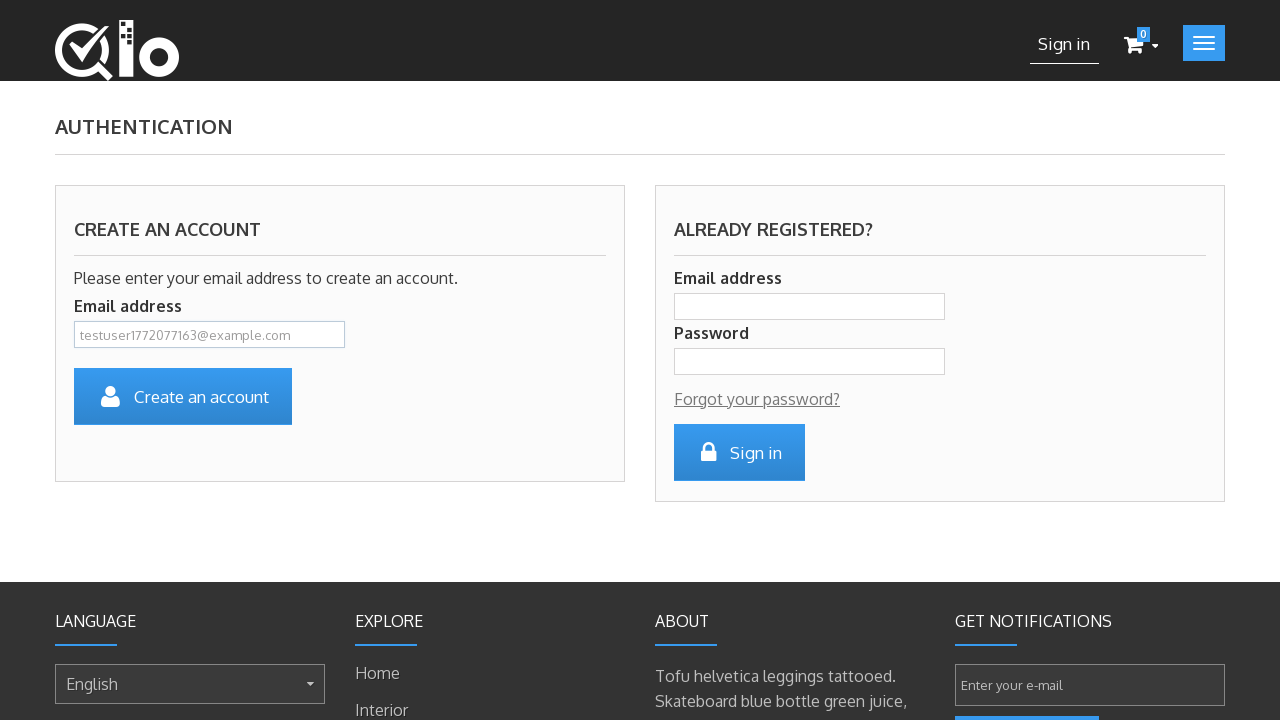

Clicked submit button to create account at (183, 396) on xpath=//*[@id='SubmitCreate']/span
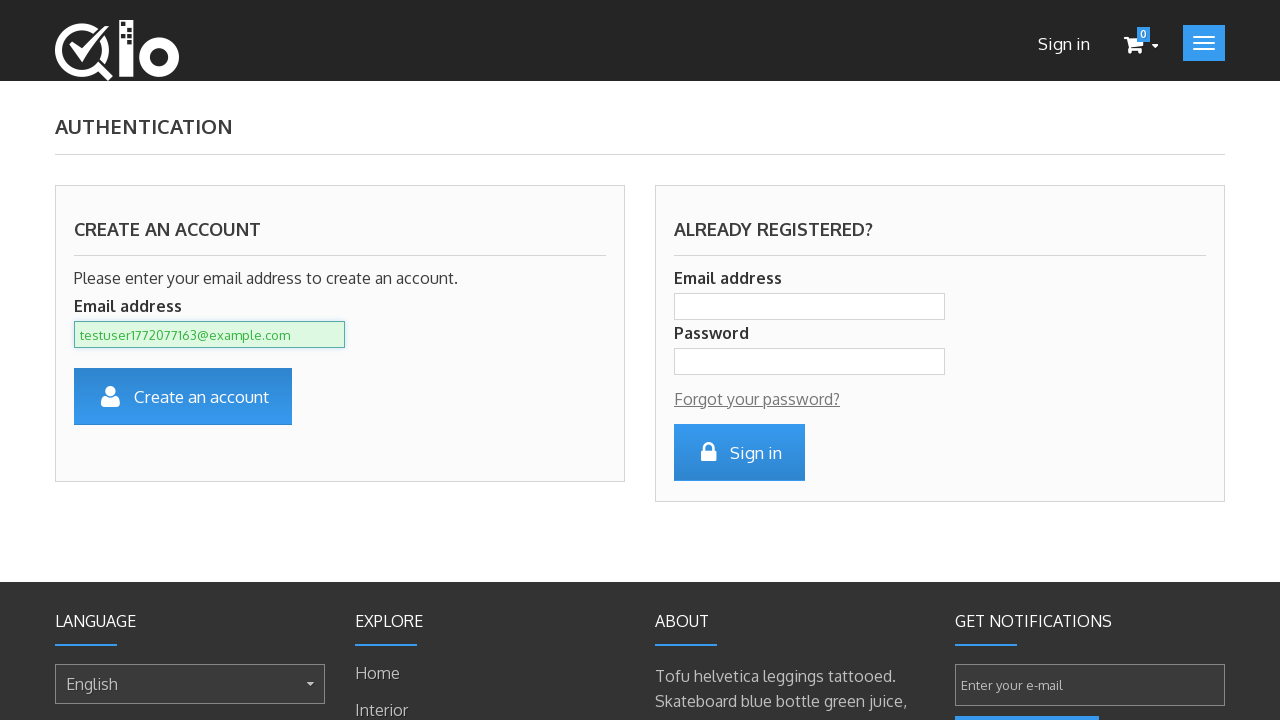

Registration form loaded successfully
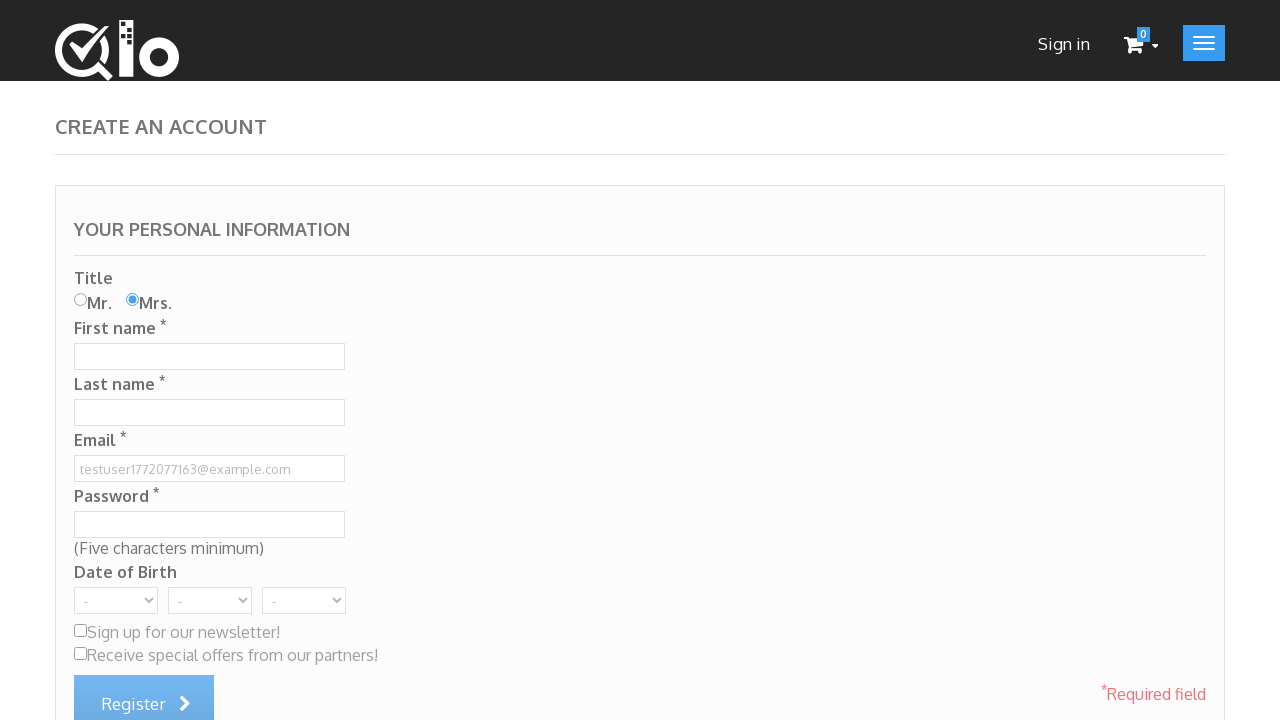

Filled first name field with 'Arek' on xpath=//*[@id='customer_firstname']
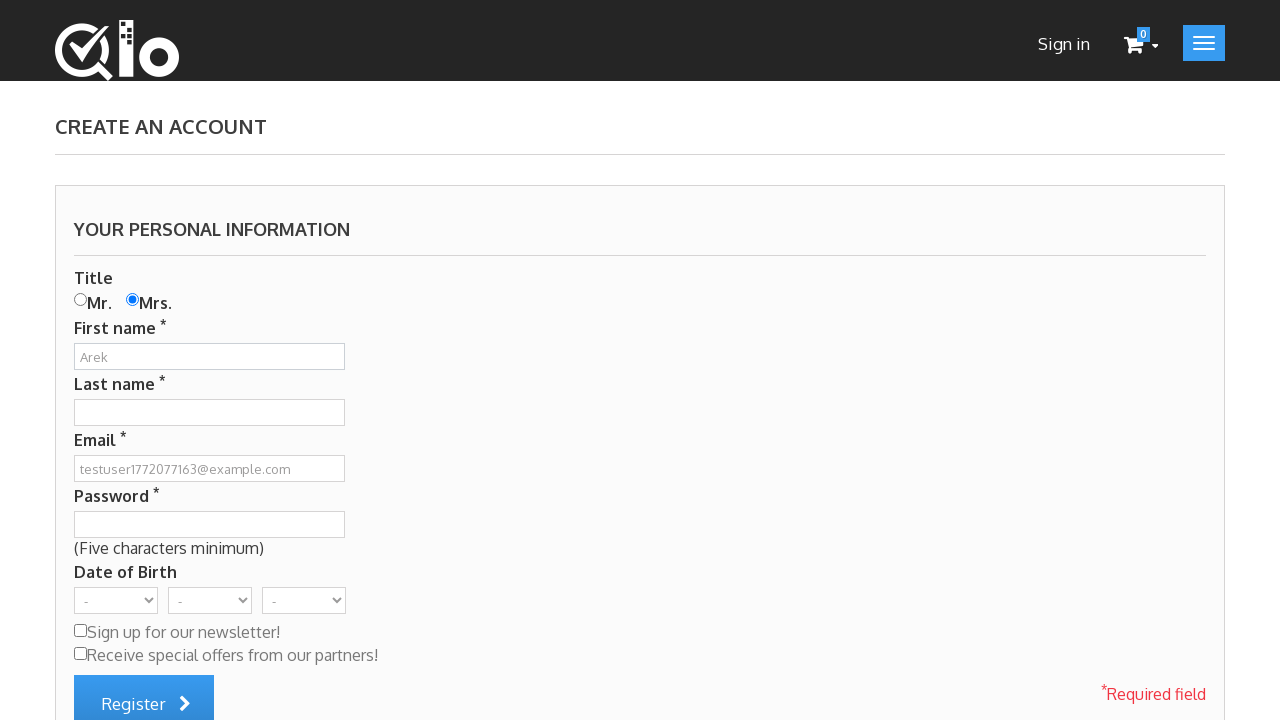

Filled last name field with 'Test' on xpath=//*[@id='customer_lastname']
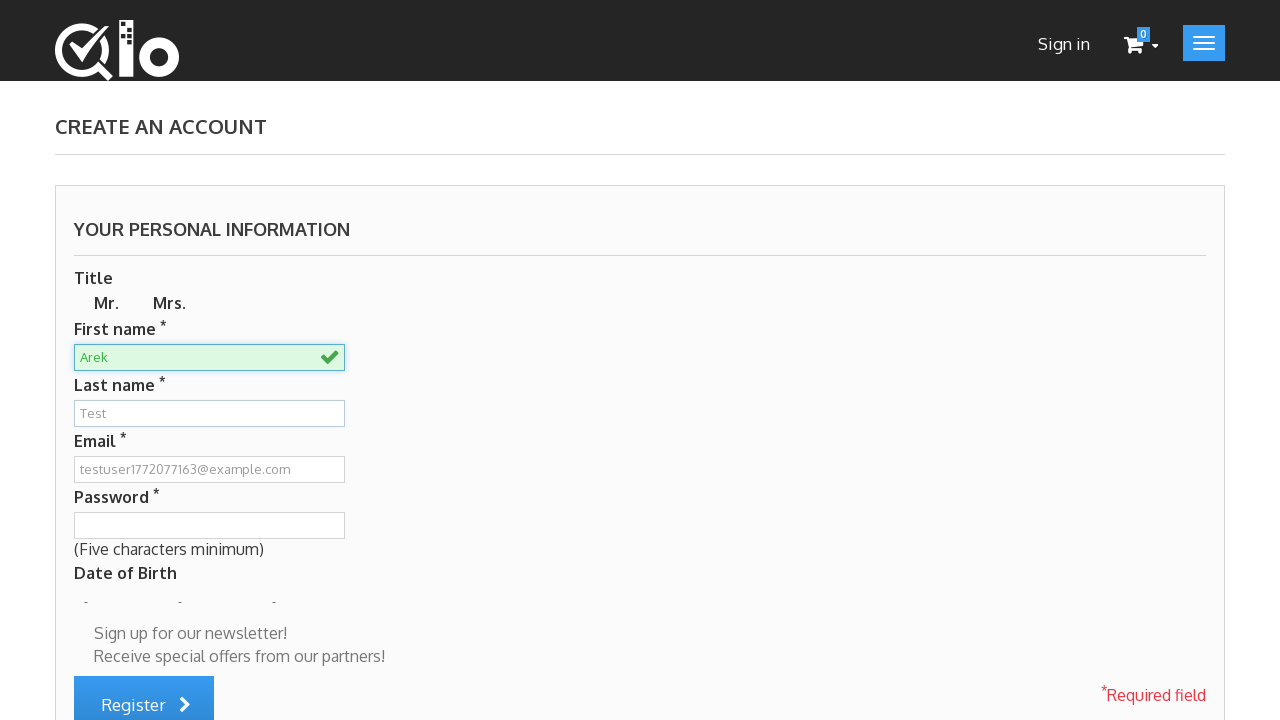

Cleared email field on xpath=//*[@id='email']
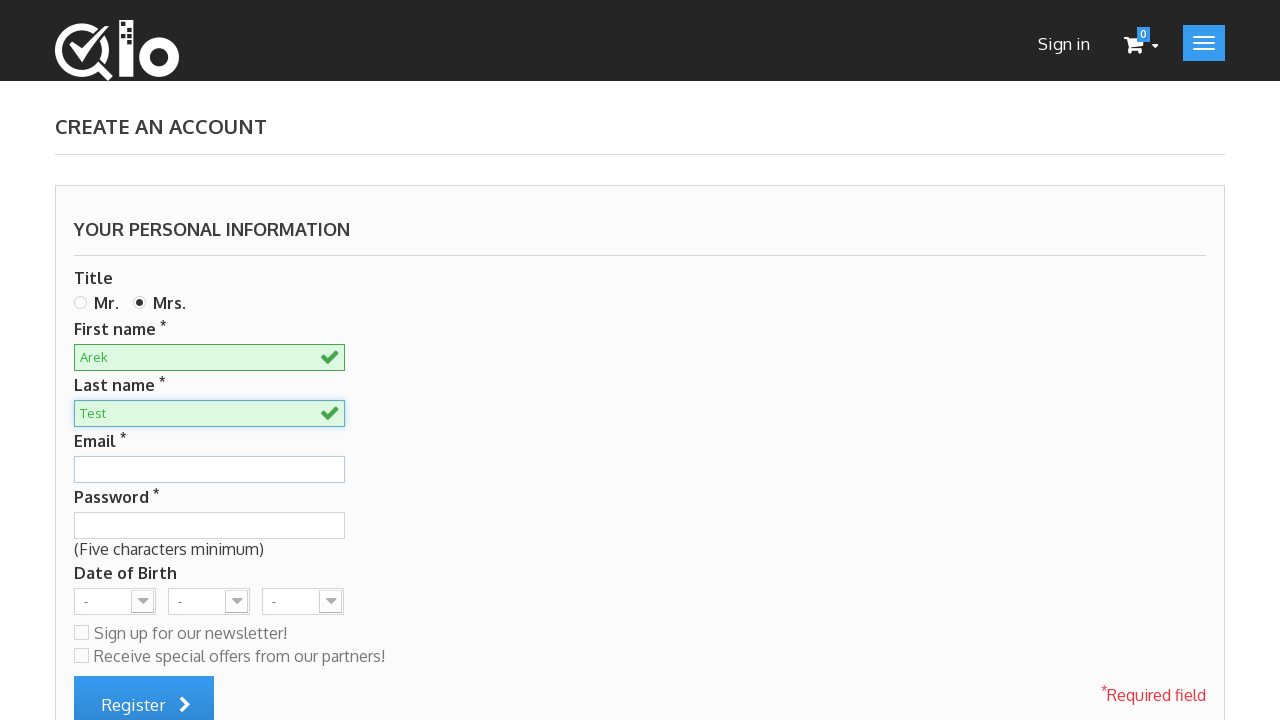

Filled email field with generated email: testuser1772077163@example.com on xpath=//*[@id='email']
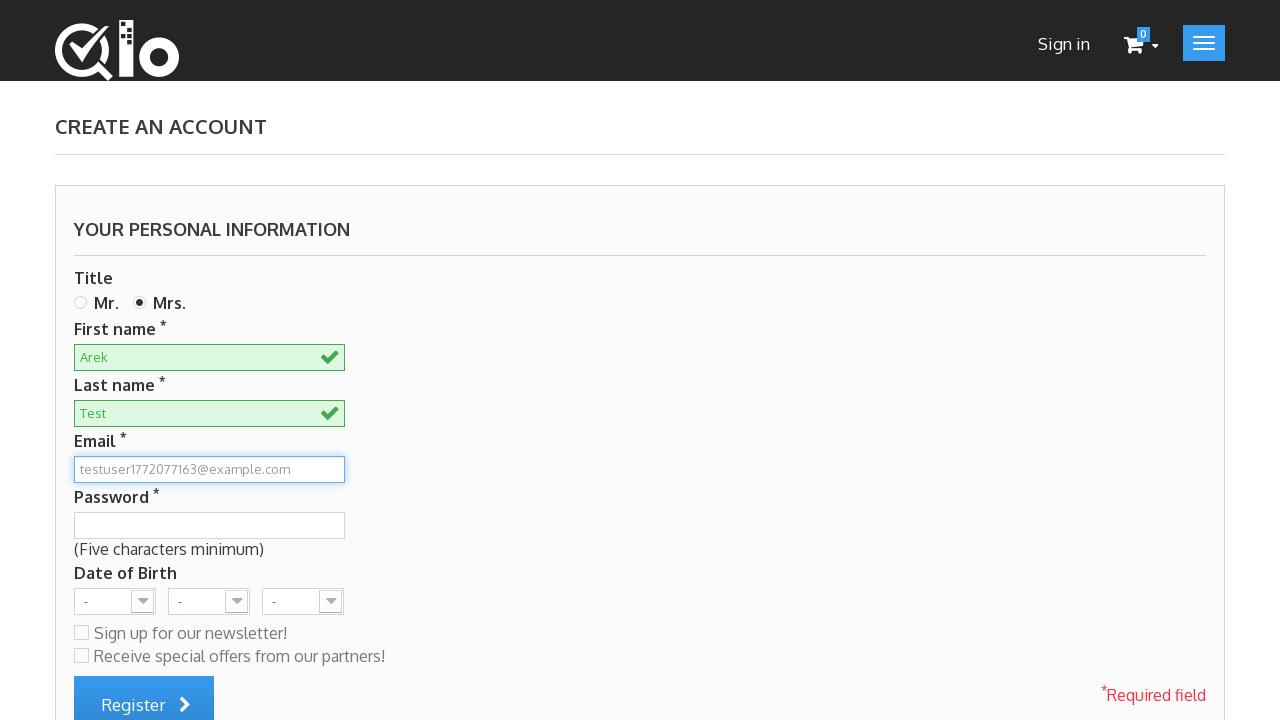

Filled password field with 'Test123' on xpath=//*[@id='passwd']
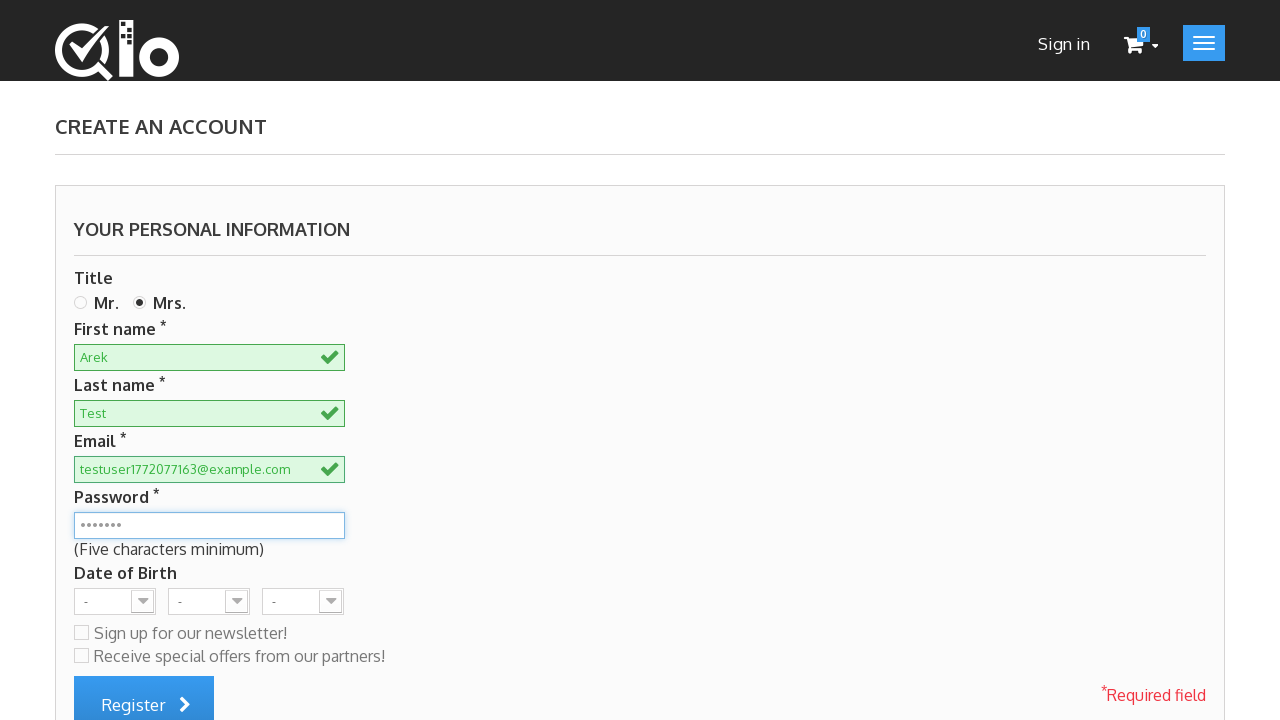

Clicked register button to complete account creation at (144, 699) on xpath=//*[@id='submitAccount']/span
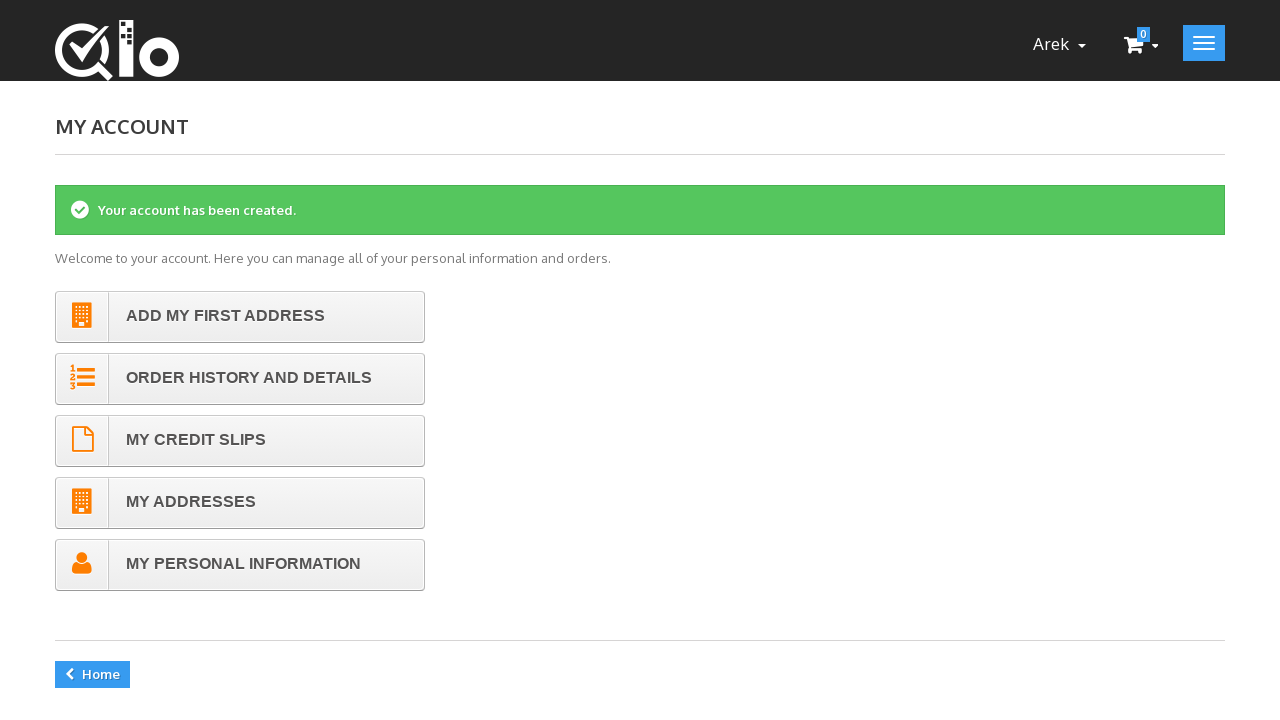

Account page loaded successfully after registration
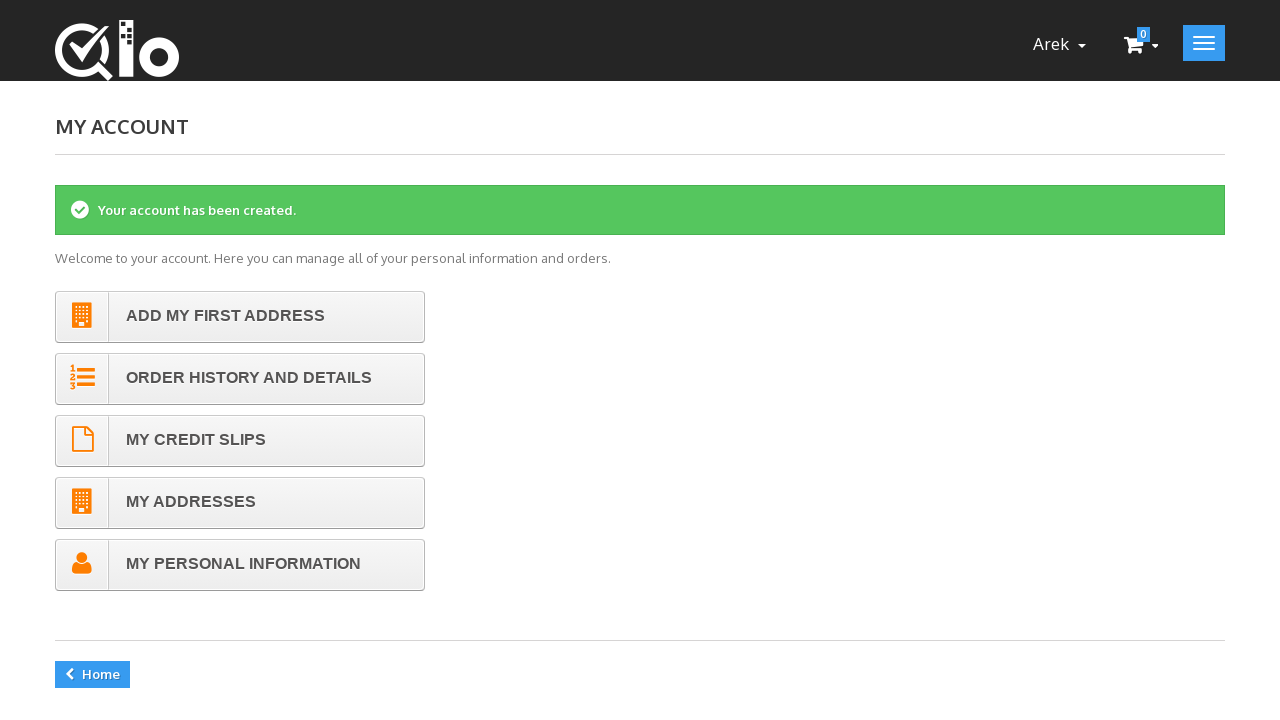

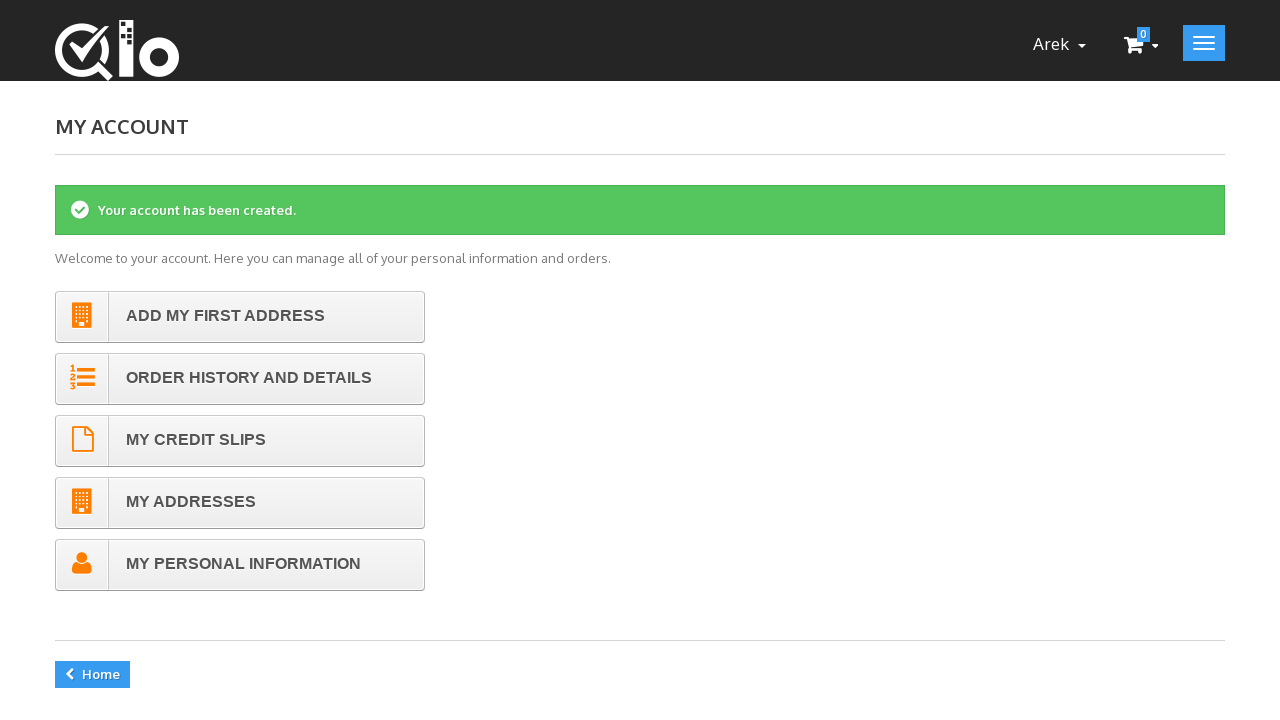